Tests reopening all completed tasks using toggle-all twice and verifies items left shows 1.

Starting URL: https://todomvc4tasj.herokuapp.com/

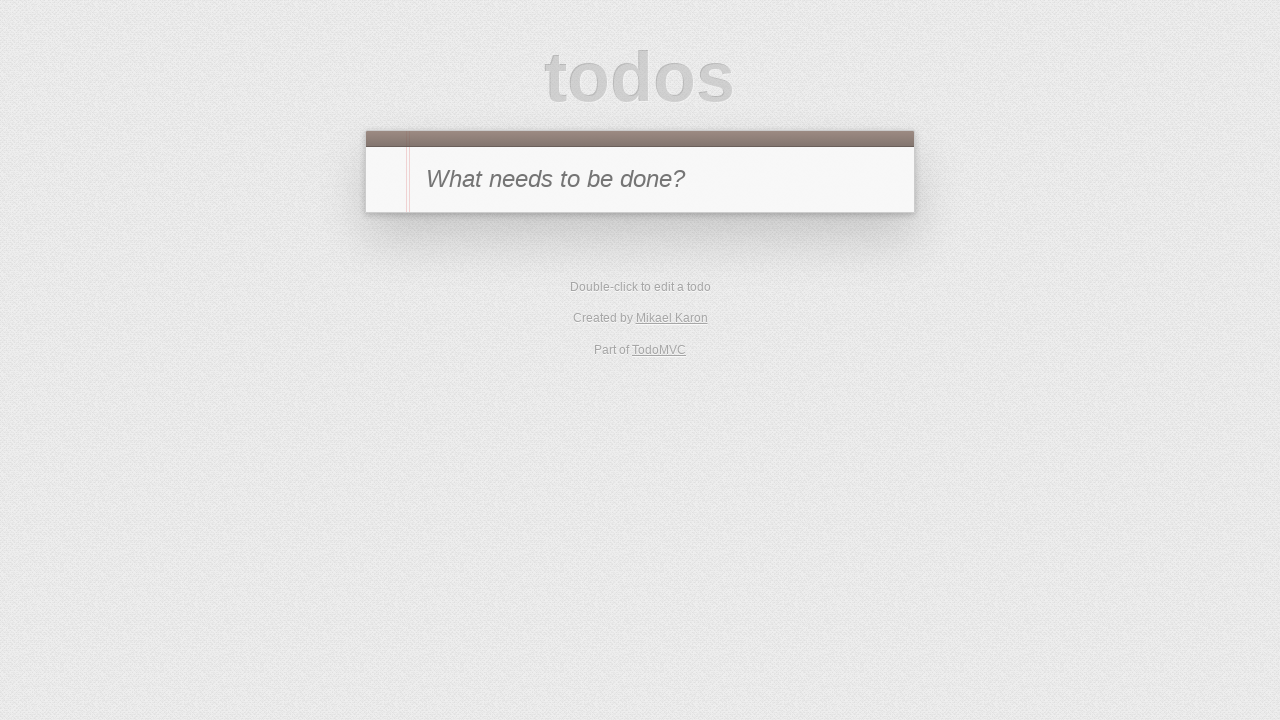

Filled new task input with '1' on #new-todo
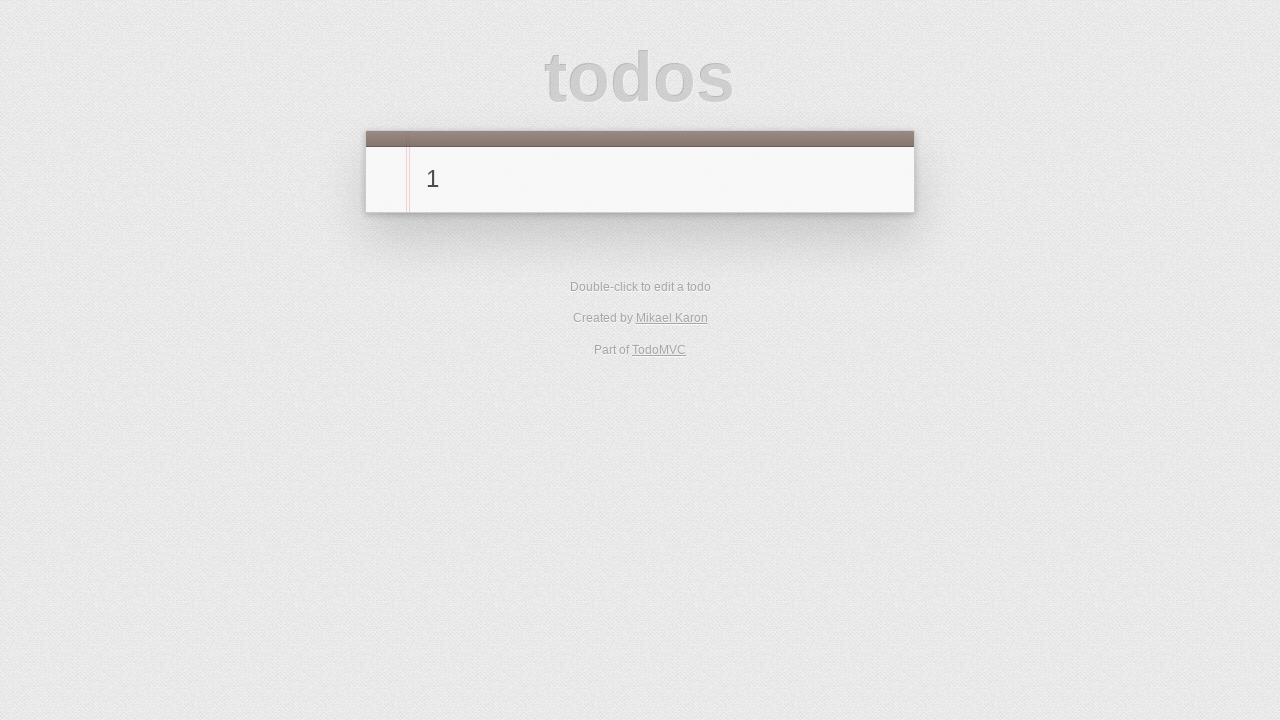

Pressed Enter to create task '1' on #new-todo
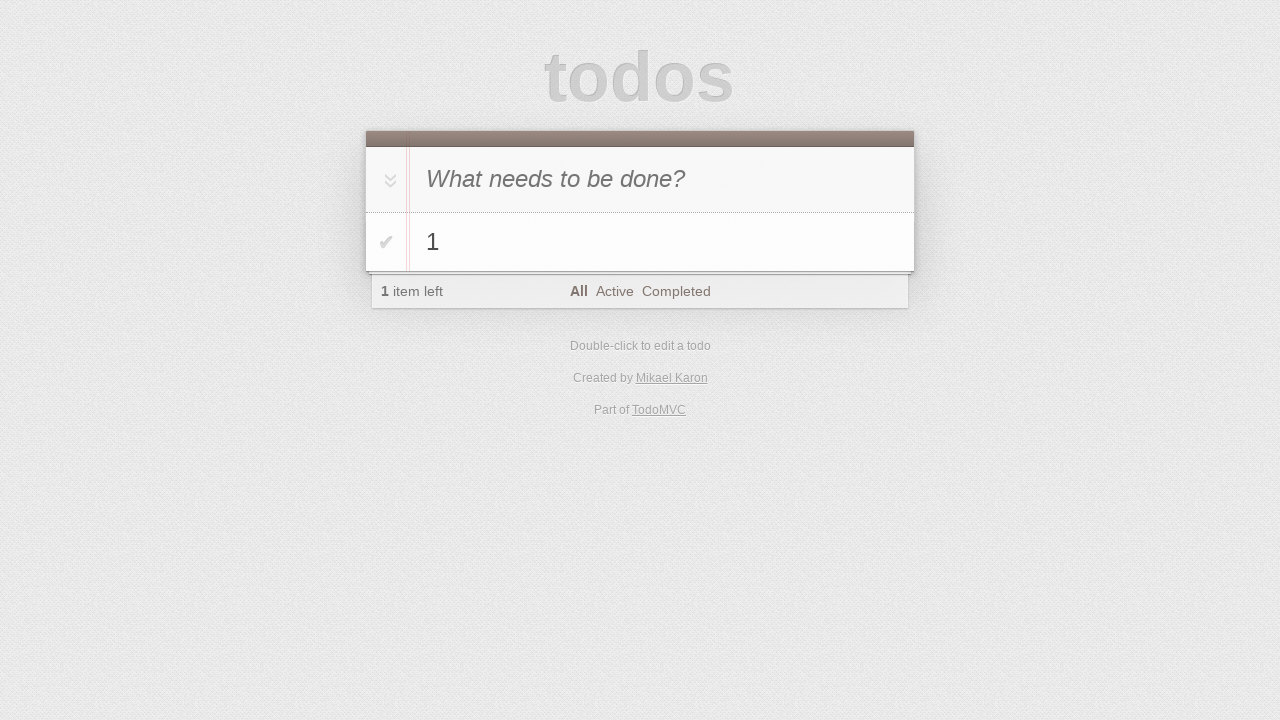

Clicked toggle to mark task '1' as complete at (386, 242) on #todo-list>li:has-text('1') .toggle
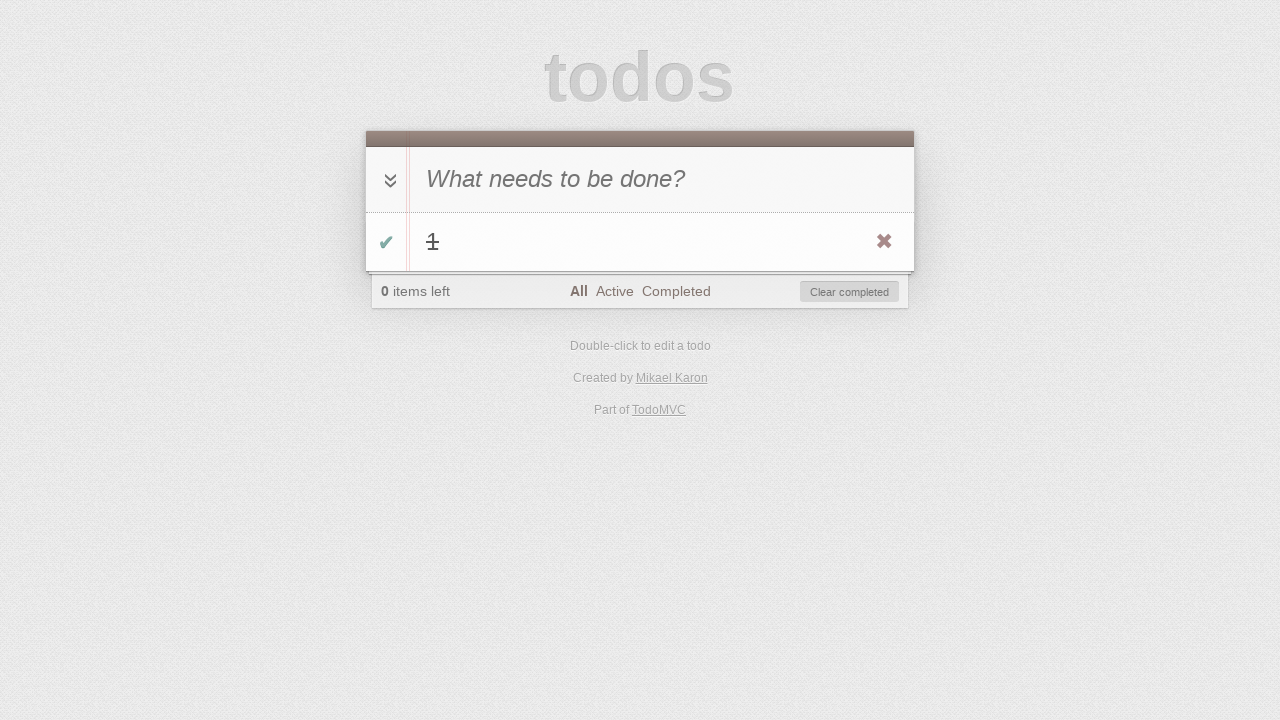

Clicked toggle-all to reopen completed task at (388, 180) on #toggle-all
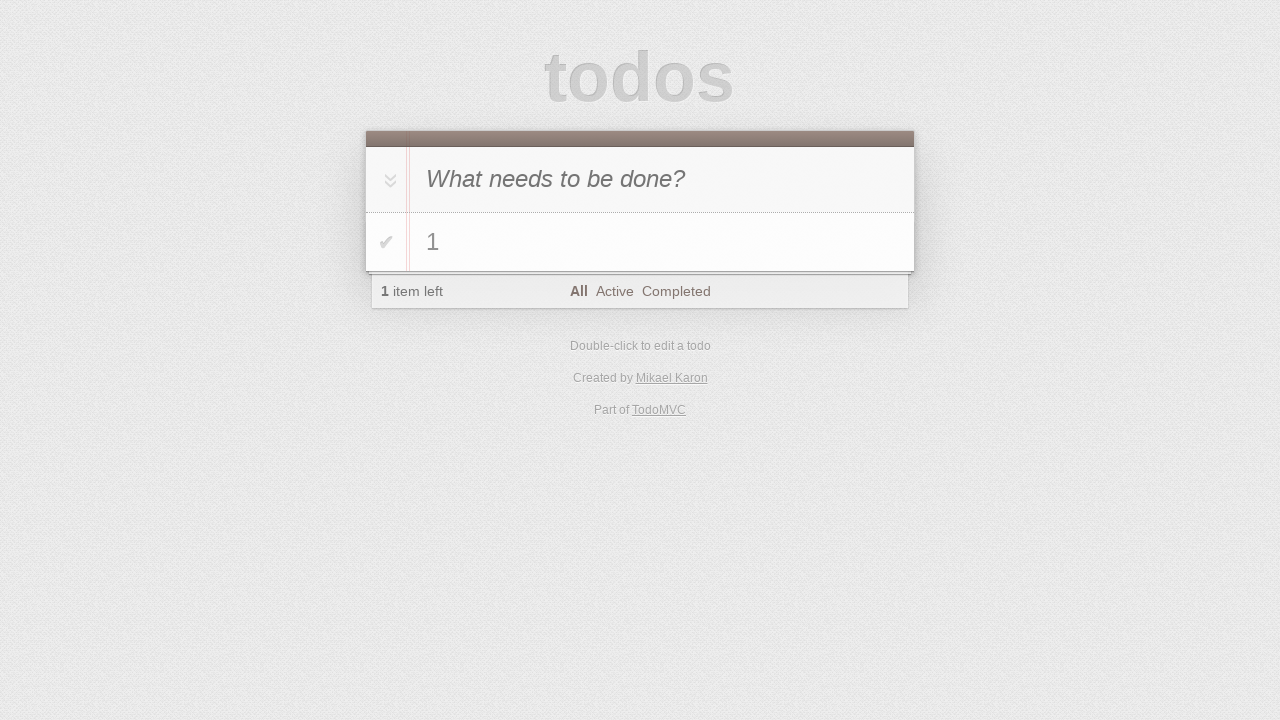

Verified items left count displays '1'
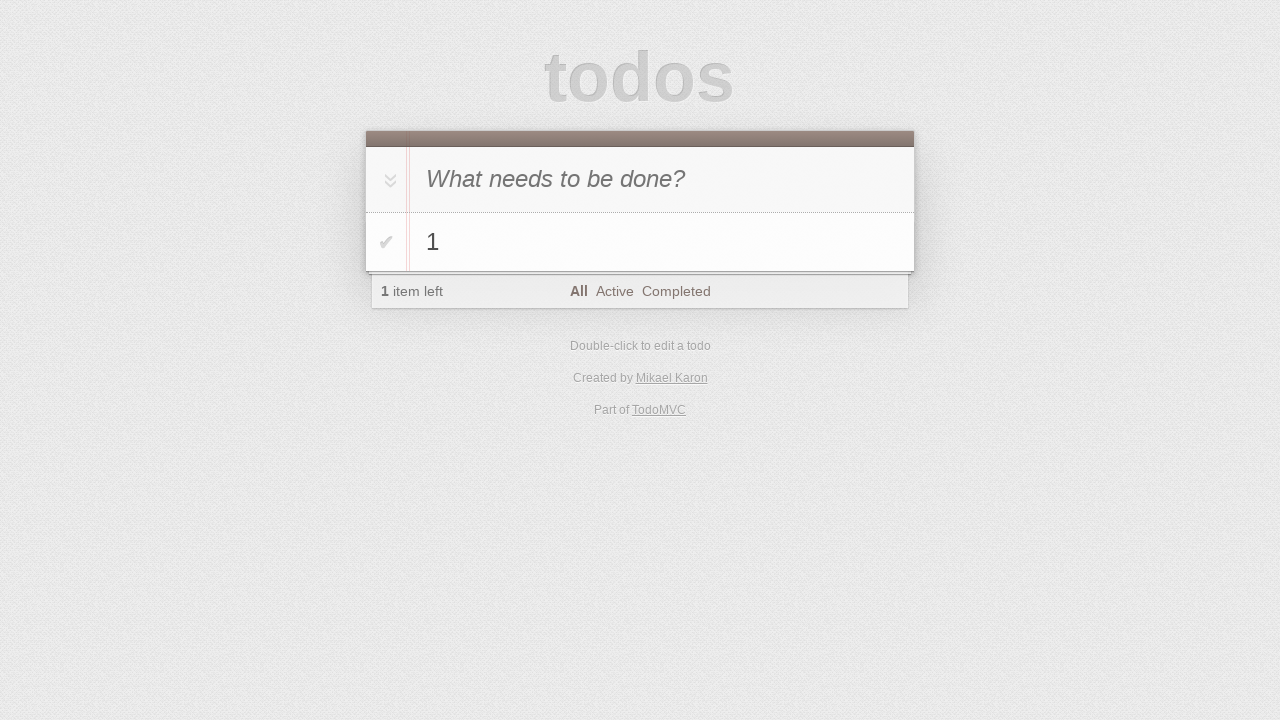

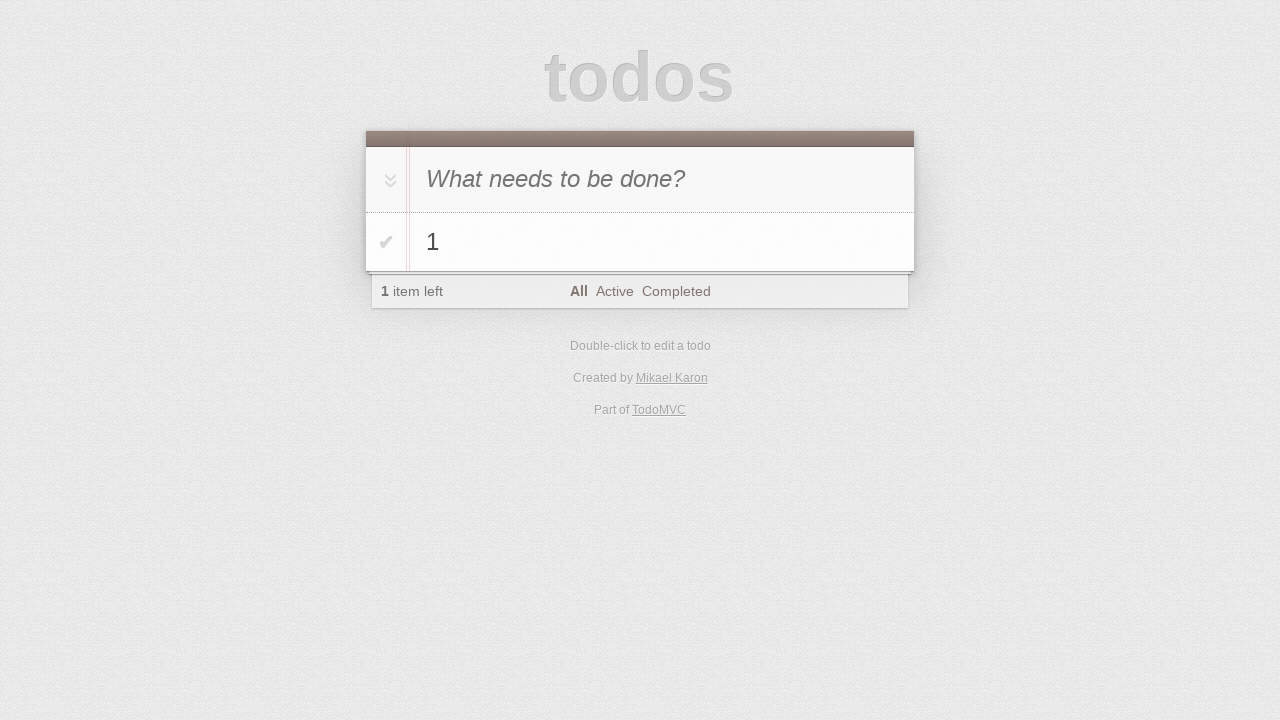